Tests long list dropdown selection by selecting an option by visible text.

Starting URL: https://www.selenium.dev/selenium/web/selectPage.html

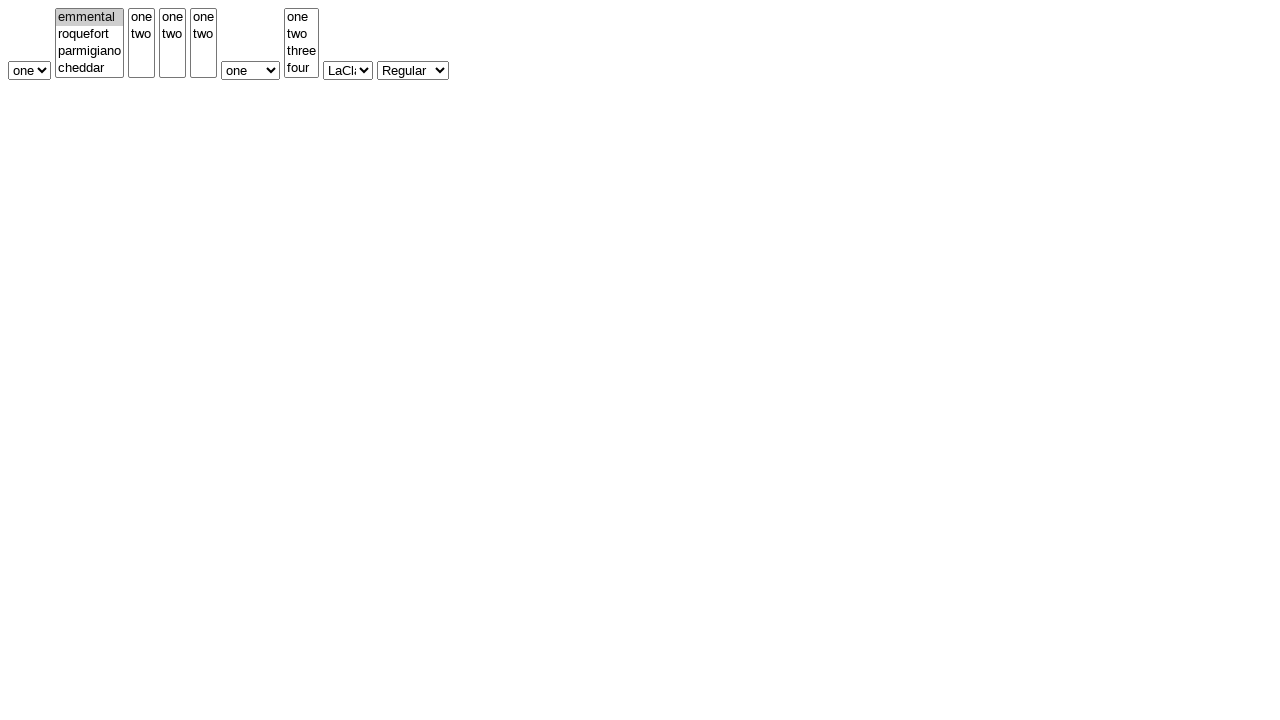

Navigated to select page test URL
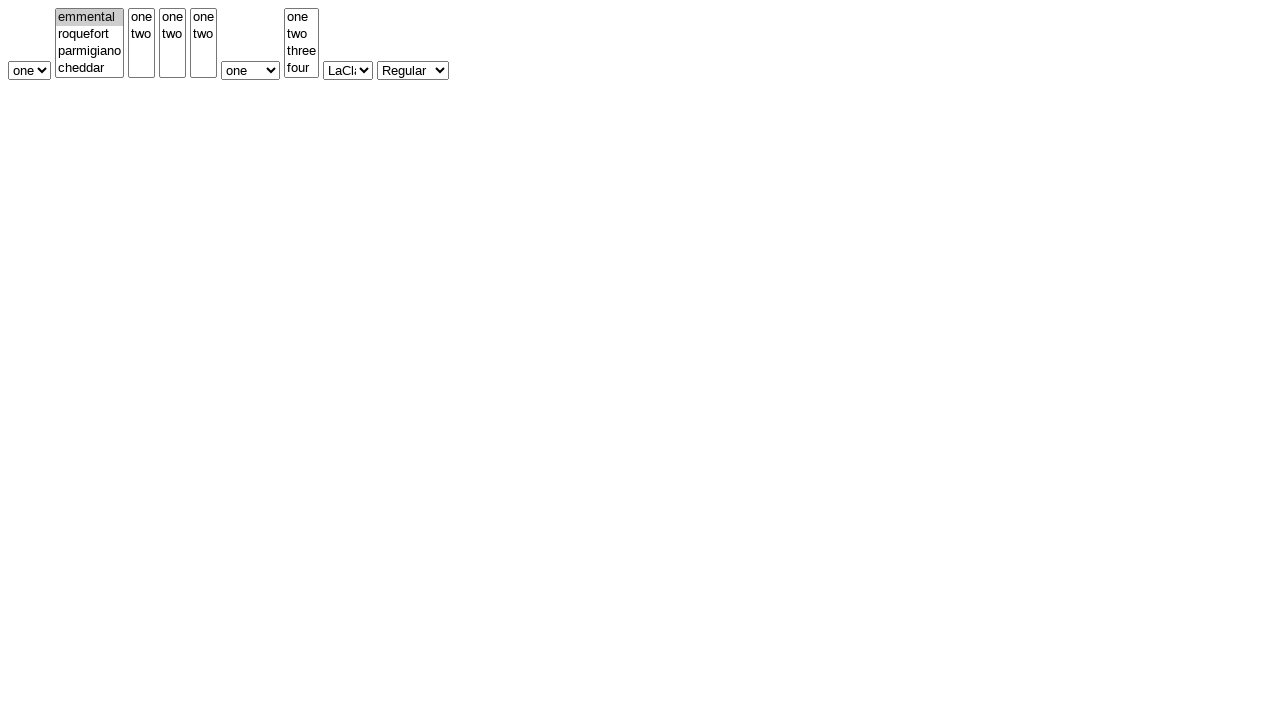

Selected 'six' from the long list dropdown by visible text on #selectWithMultipleLongList
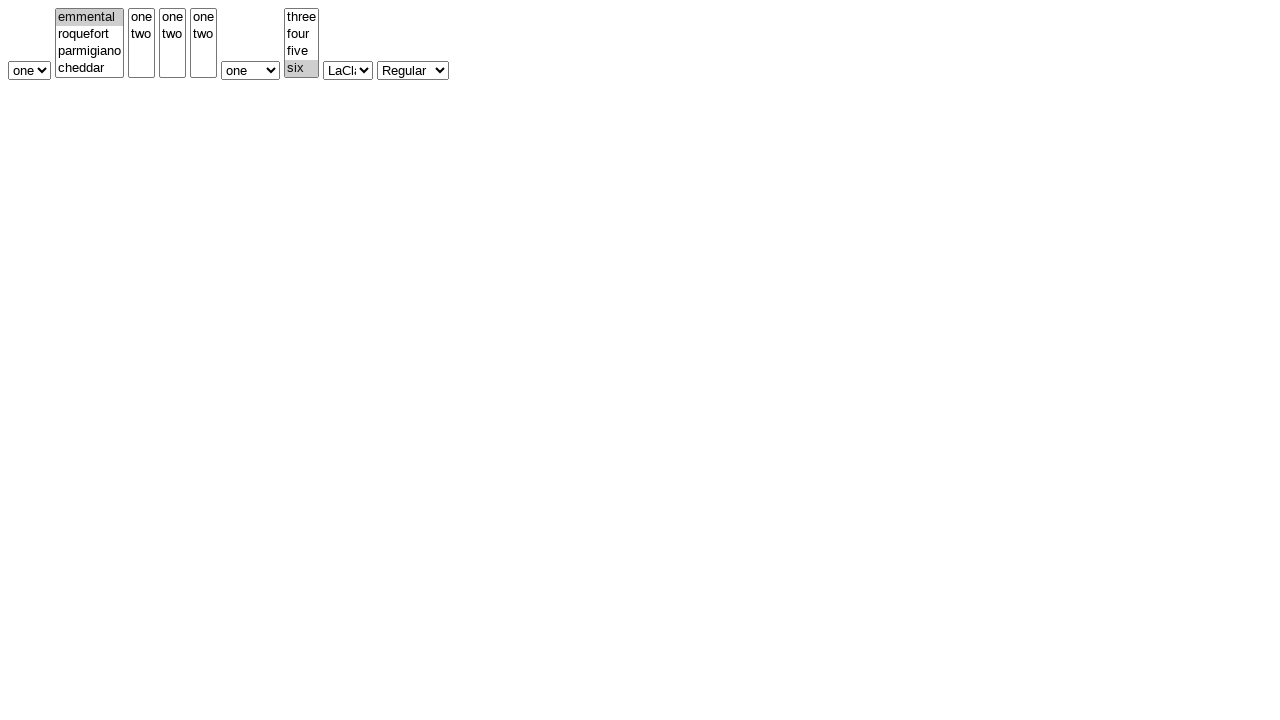

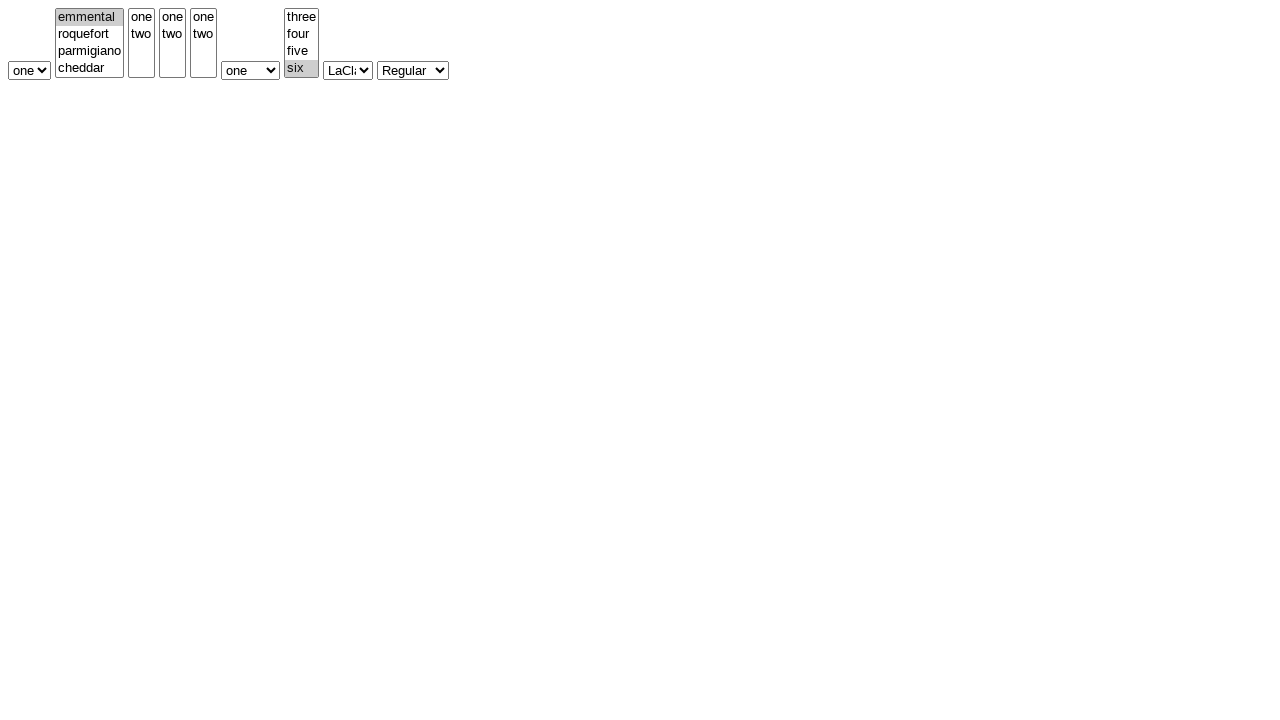